Tests login functionality by entering username and password credentials and clicking the login button

Starting URL: https://ashraaf7.github.io/AA-Practice-Test-Automation/index.html

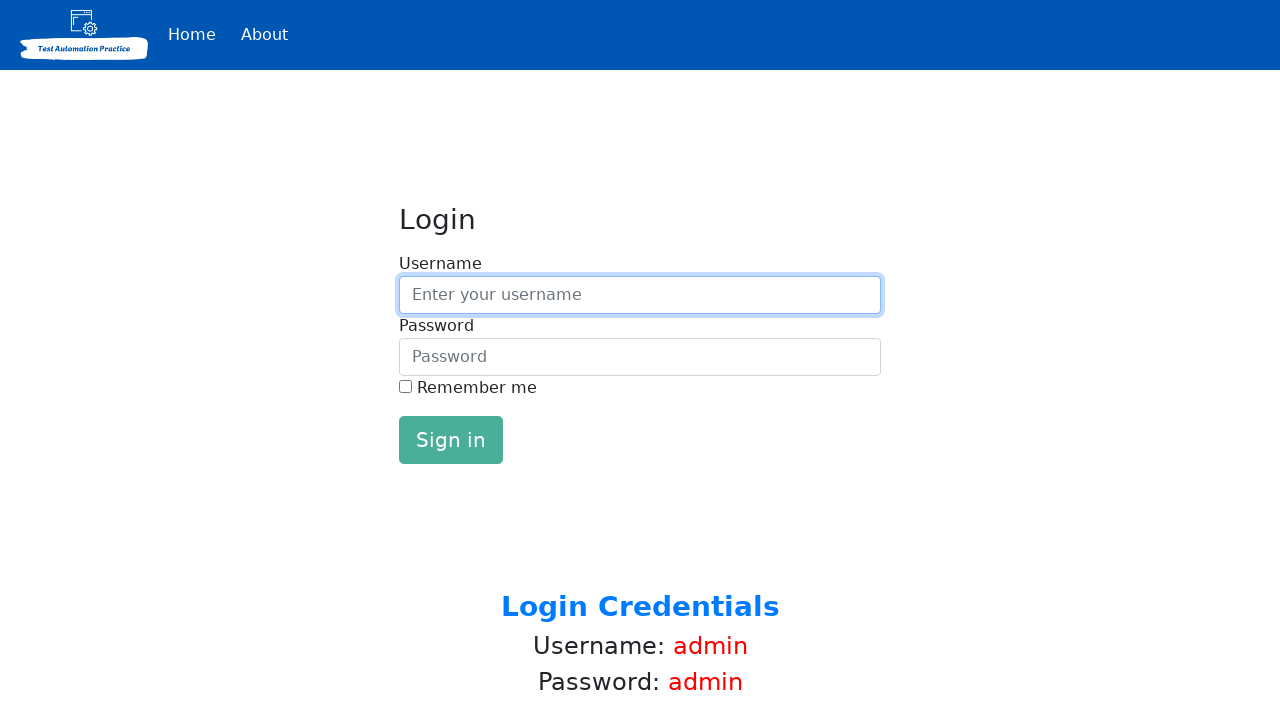

Filled username field with 'admin' on #inputUsername
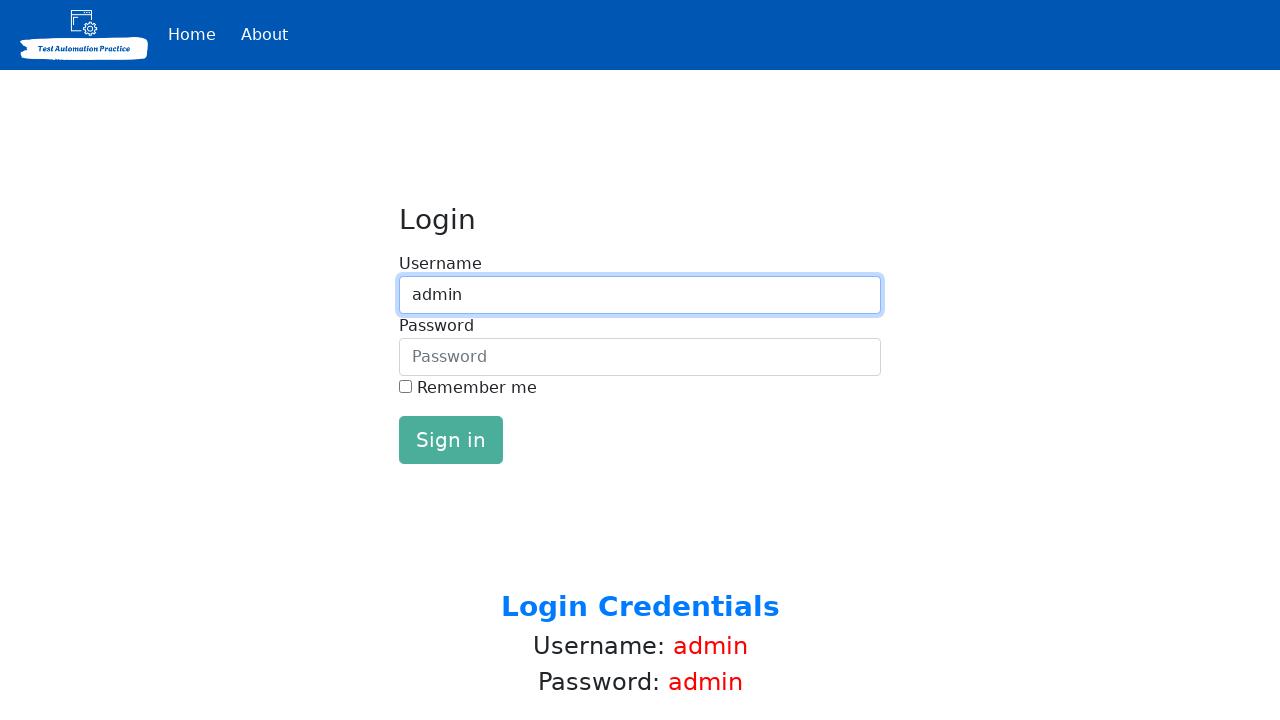

Filled password field with 'admin' on #inputPassword
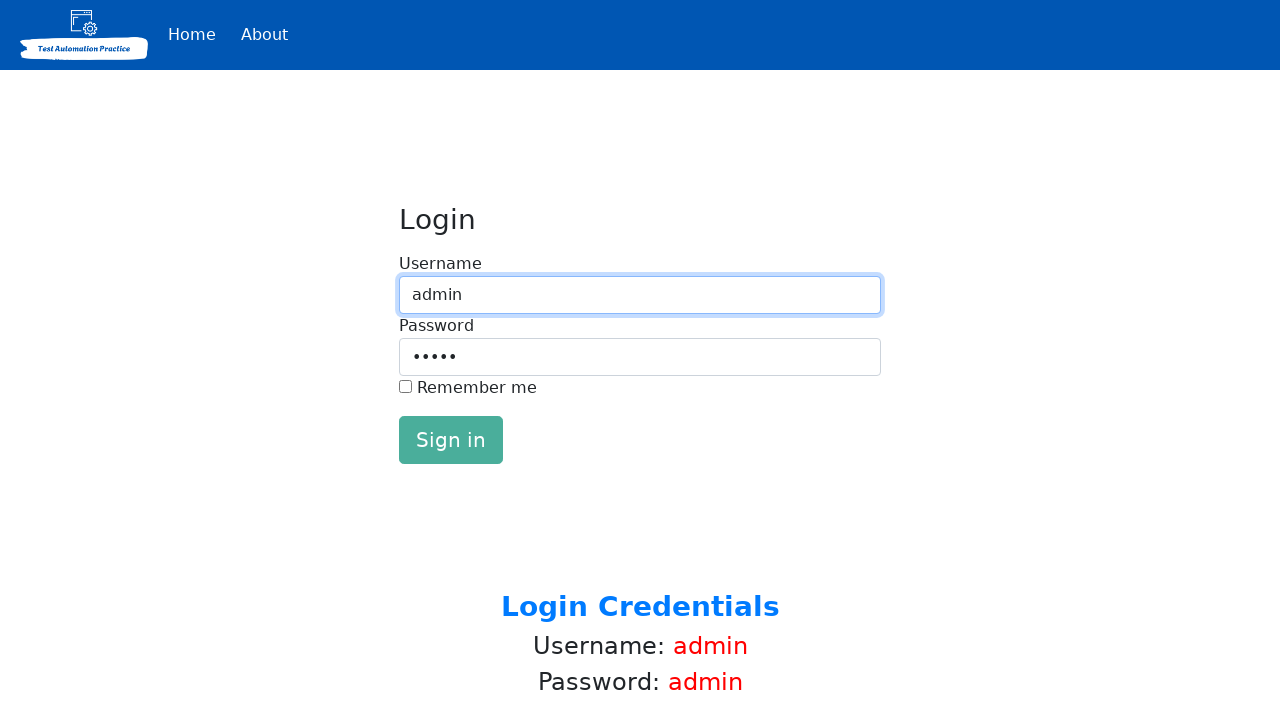

Clicked login button at (451, 440) on #loginButton
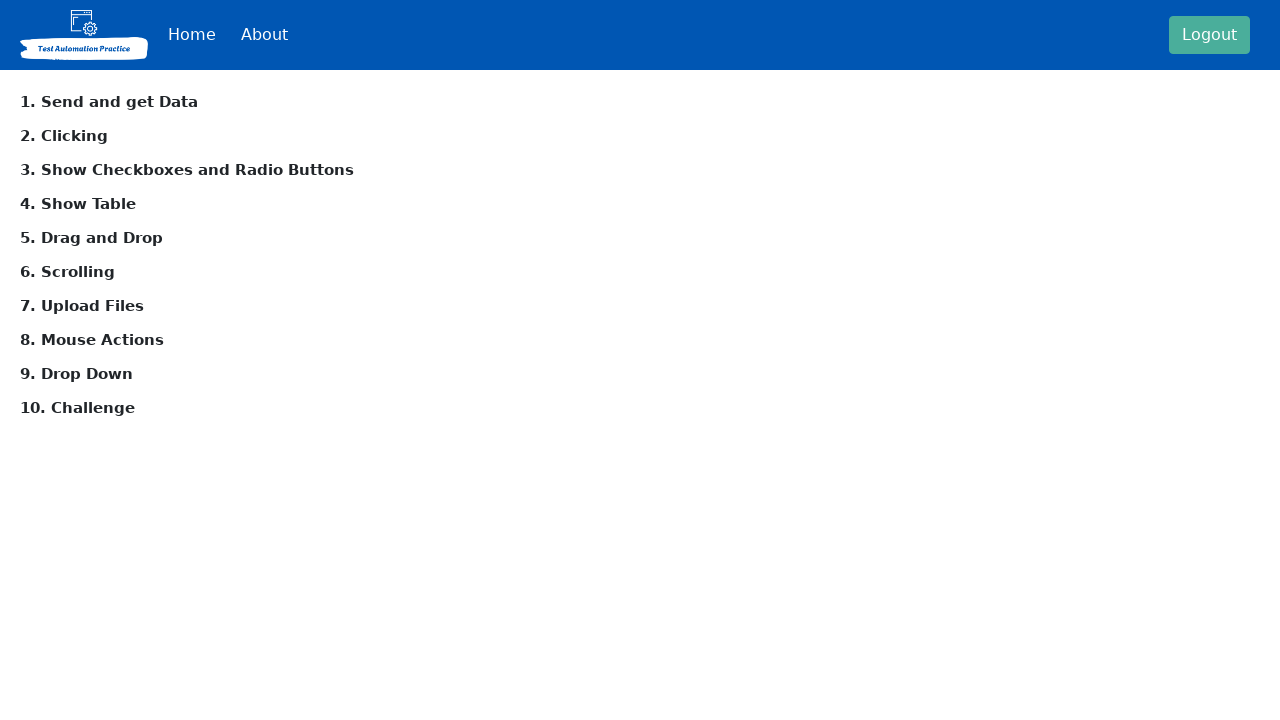

Verified successful navigation to main page
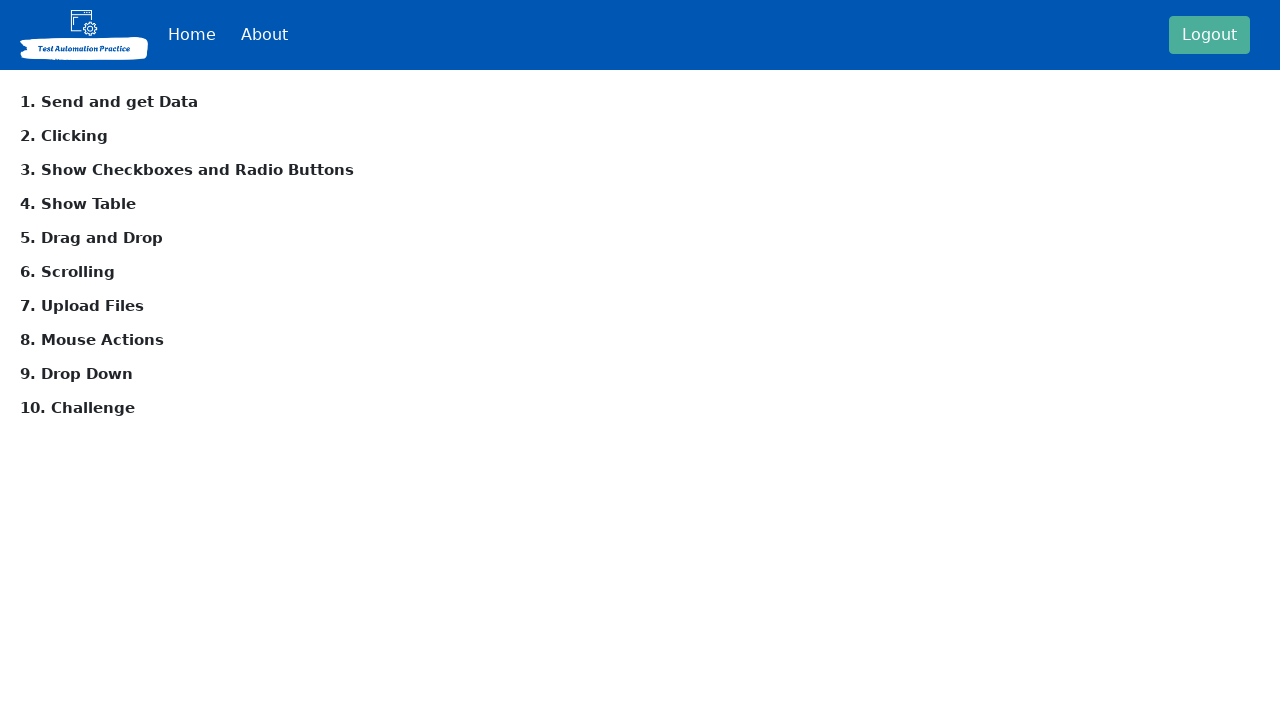

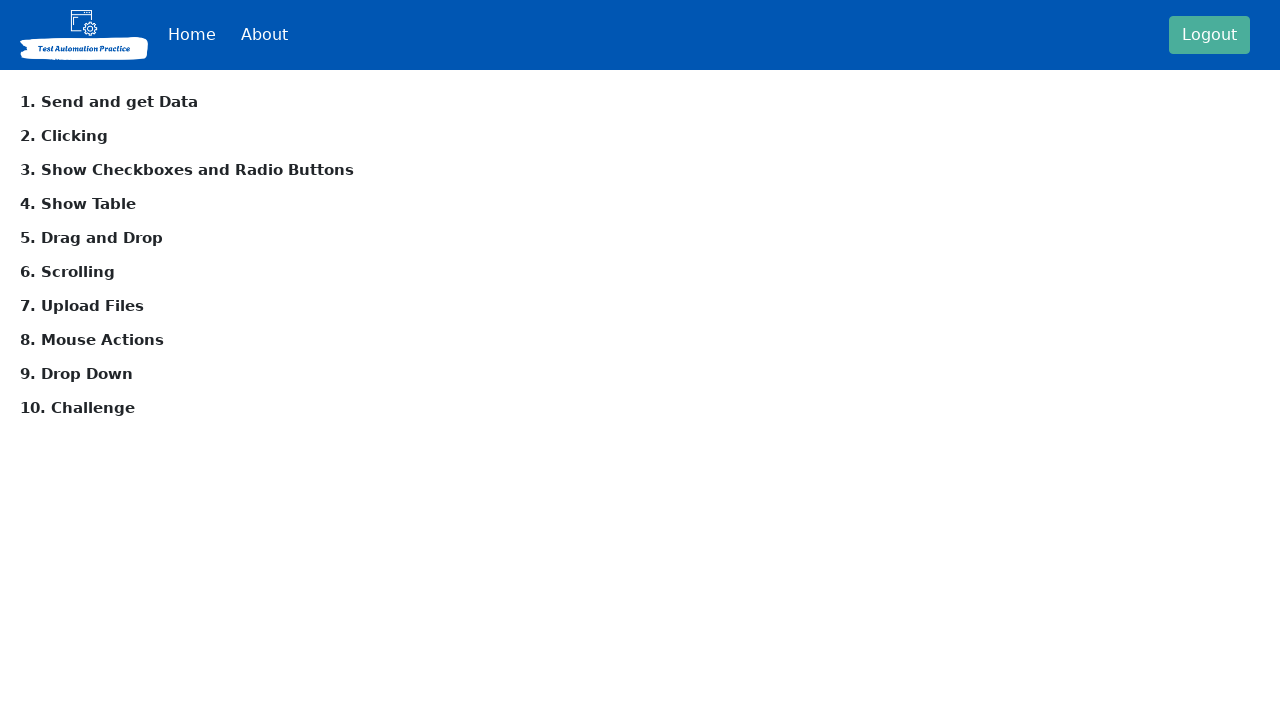